Navigates to teleman.pl (Polish TV guide website) and clicks on navigation links including "SPORT" and "TERAZ W TV" (Now on TV) sections.

Starting URL: http://www.teleman.pl

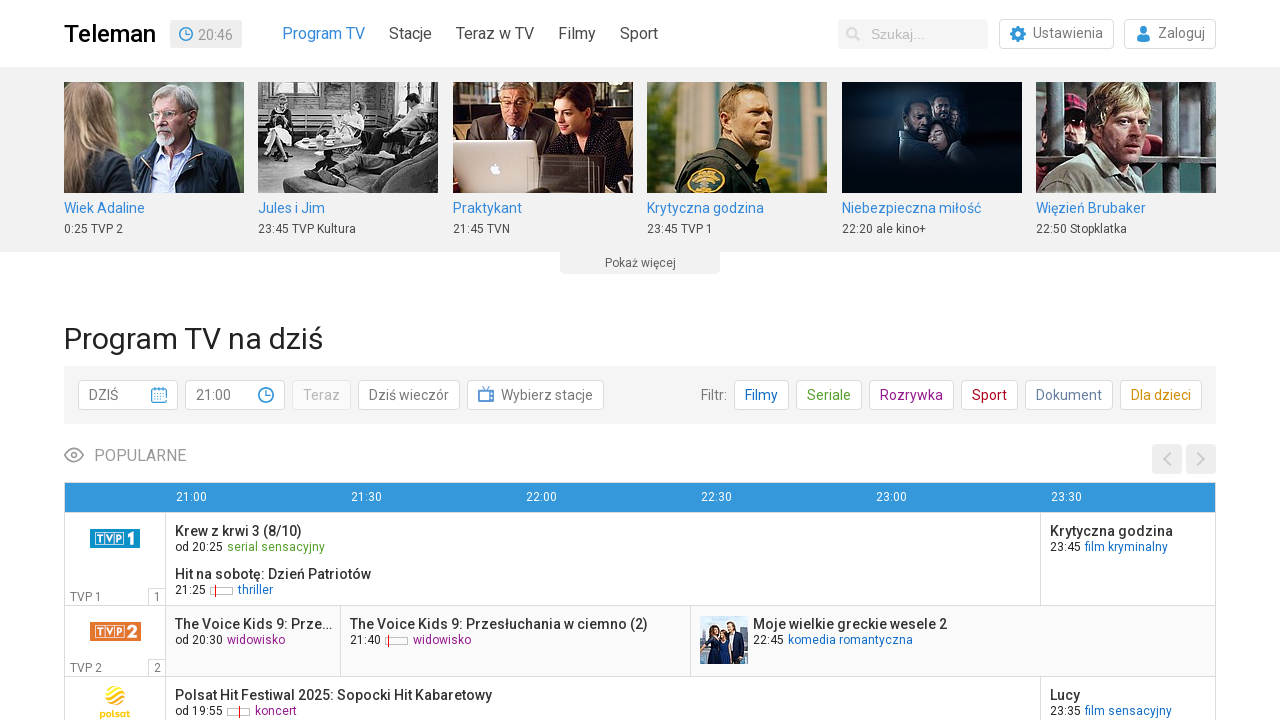

Waited for page to load (domcontentloaded)
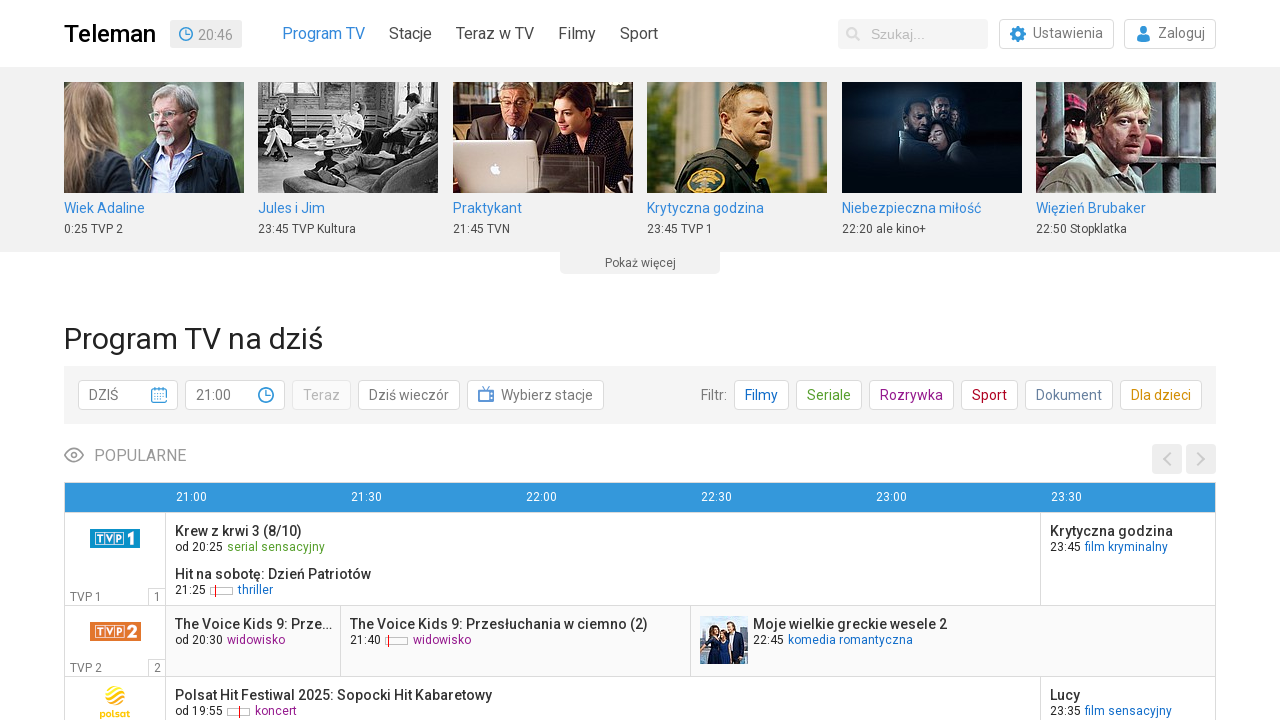

Clicked on SPORT link in main menu at (639, 34) on a:text('SPORT')
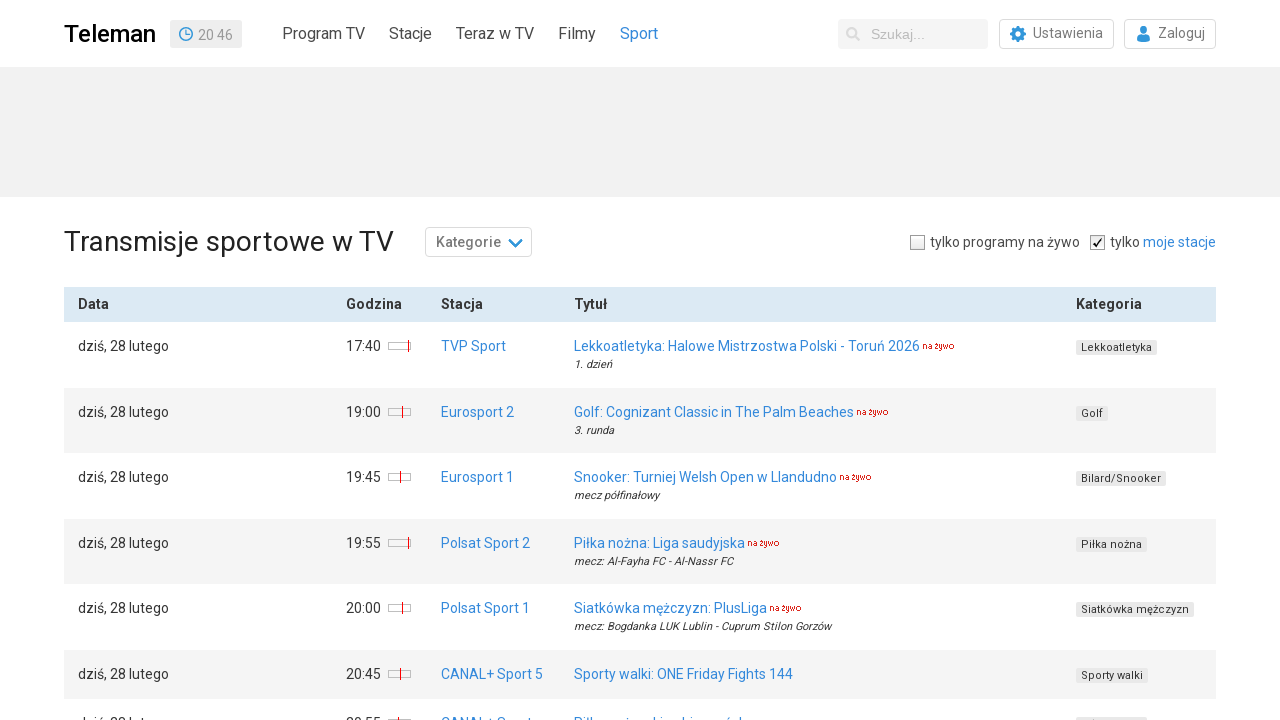

Waited for SPORT page to load
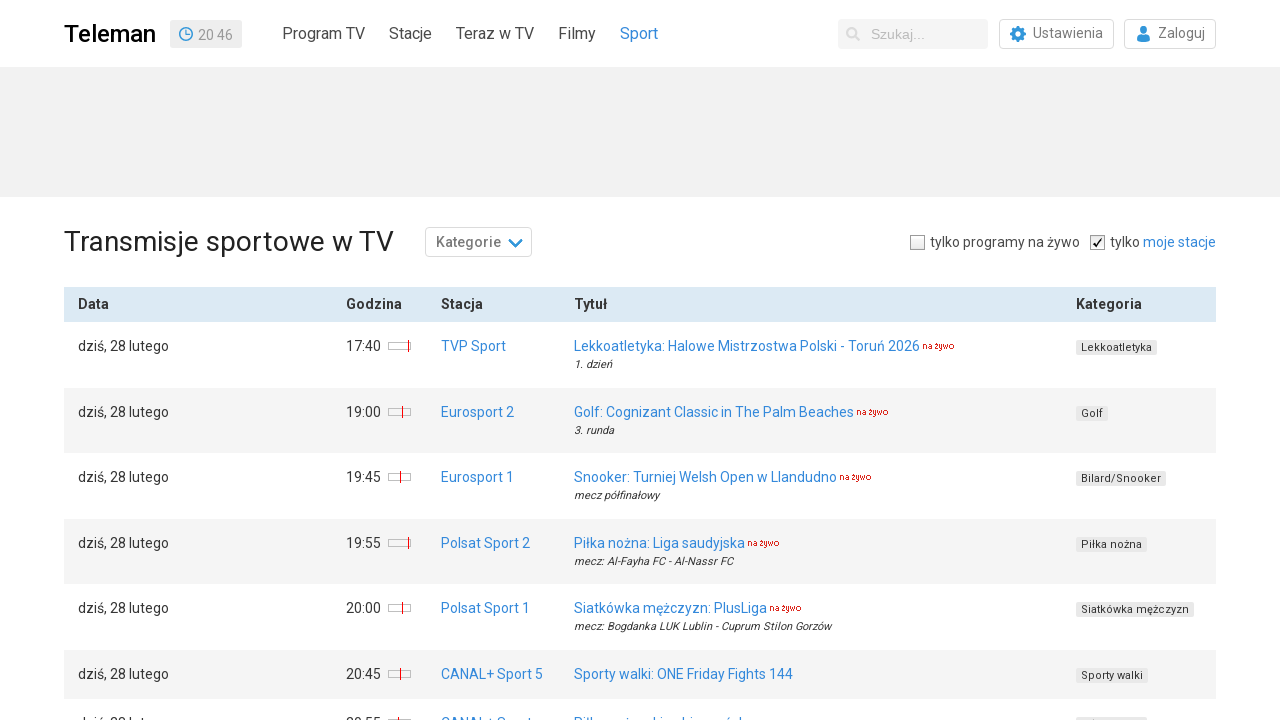

Navigated to home page (http://www.teleman.pl)
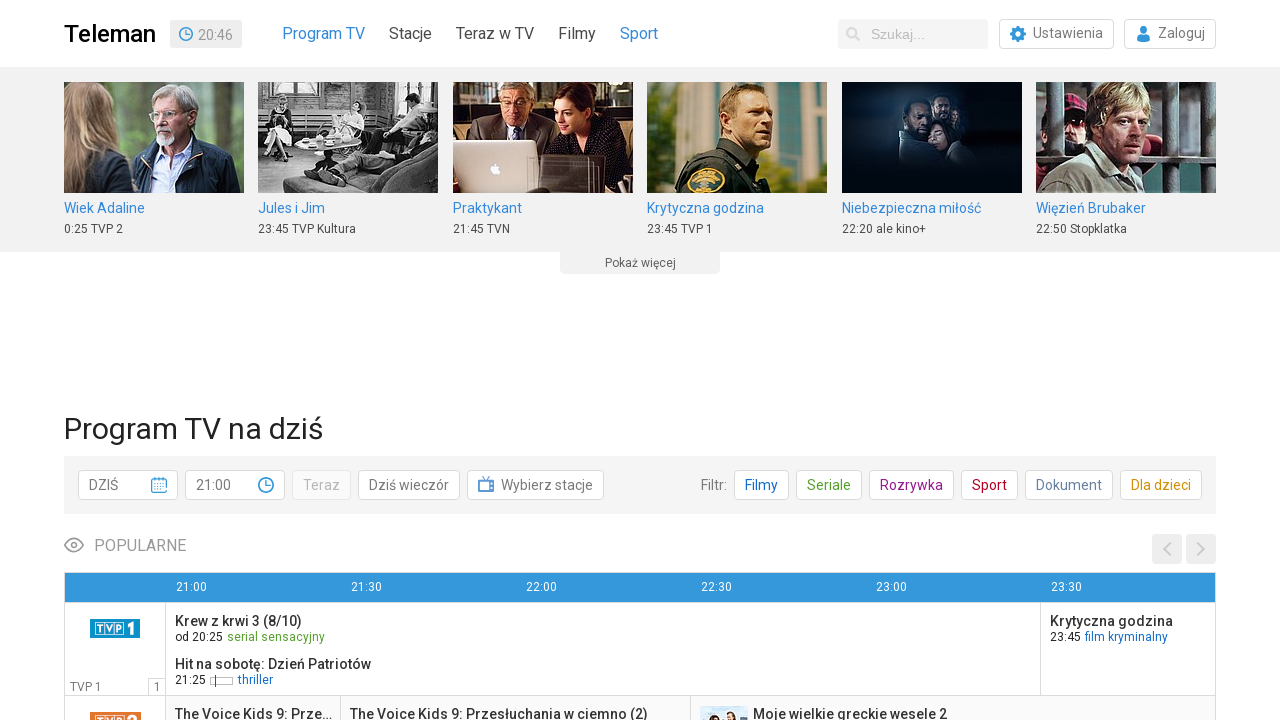

Clicked on TERAZ W TV (Now on TV) link at (495, 34) on a:text('TERAZ W TV')
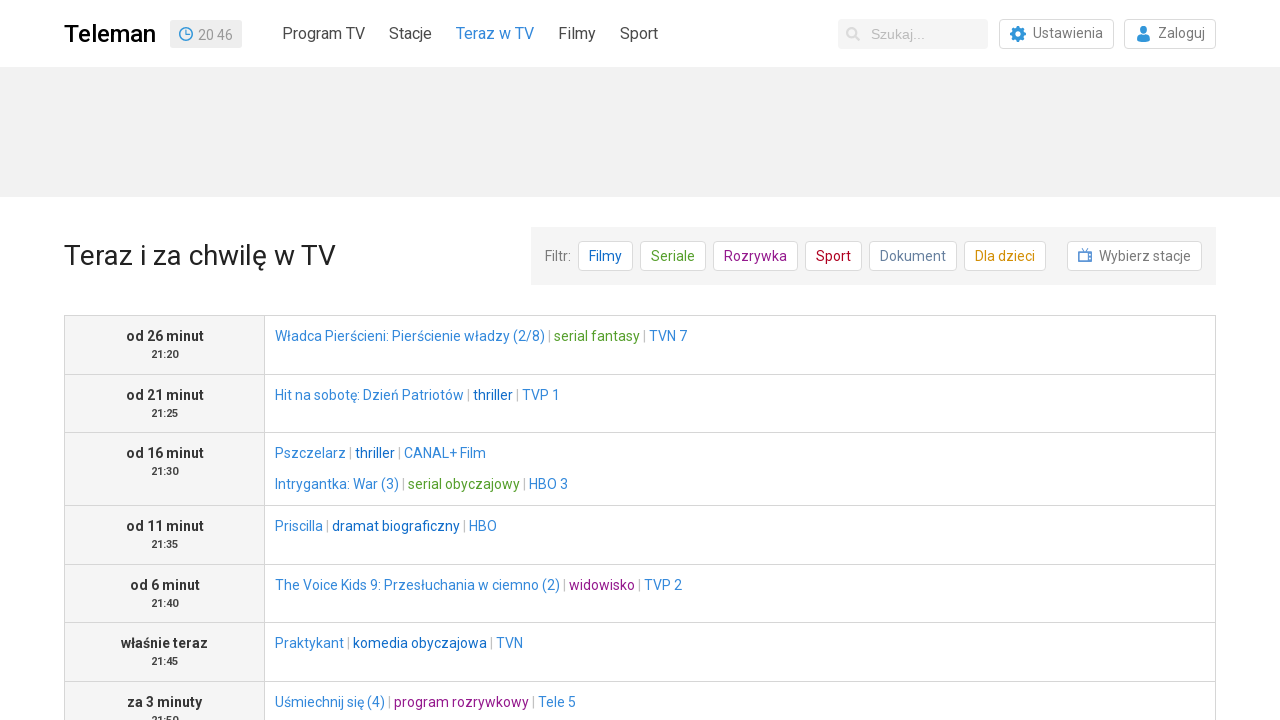

Waited for TERAZ W TV page to load
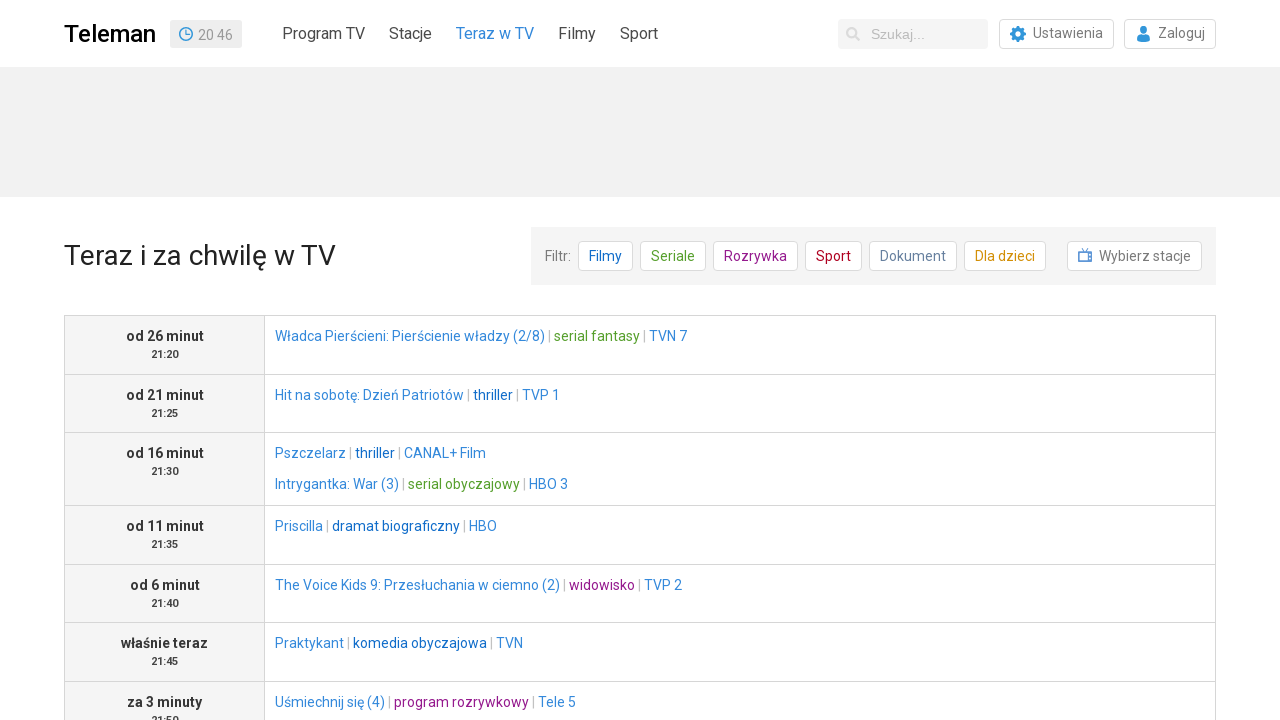

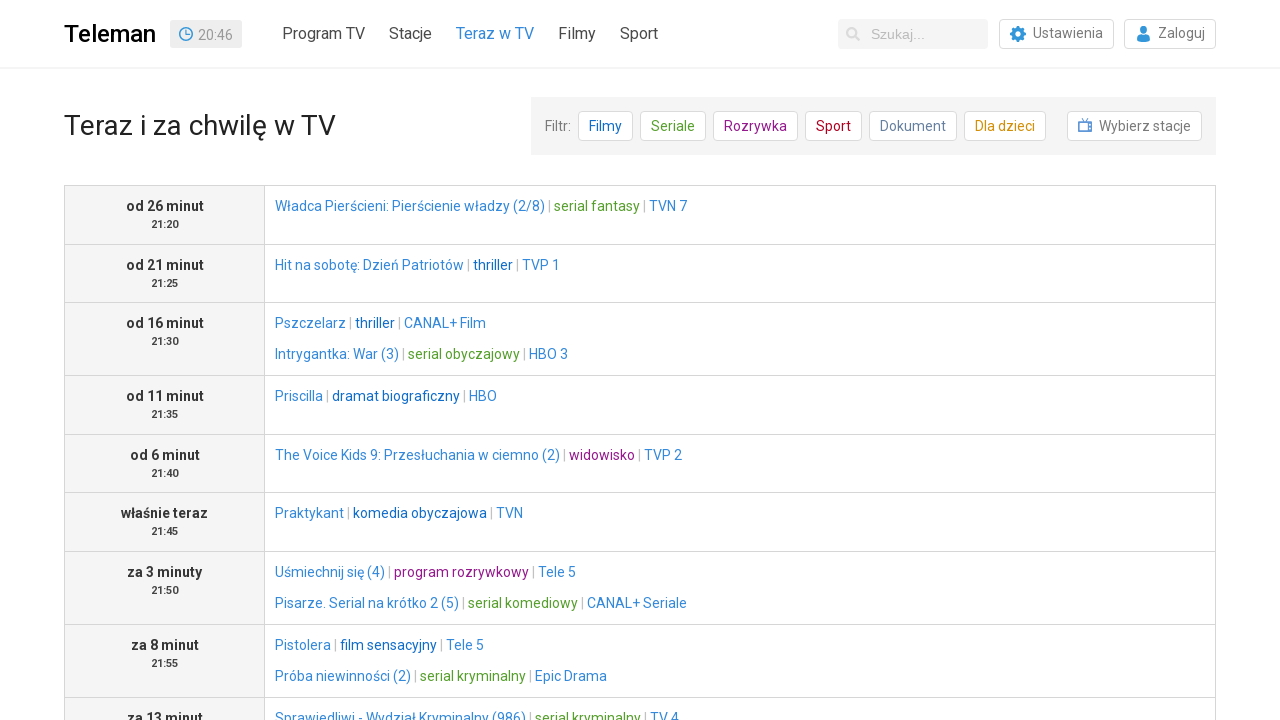